Tests a web form by entering text into a text box and clicking the submit button, then verifies the confirmation message is displayed

Starting URL: https://www.selenium.dev/selenium/web/web-form.html

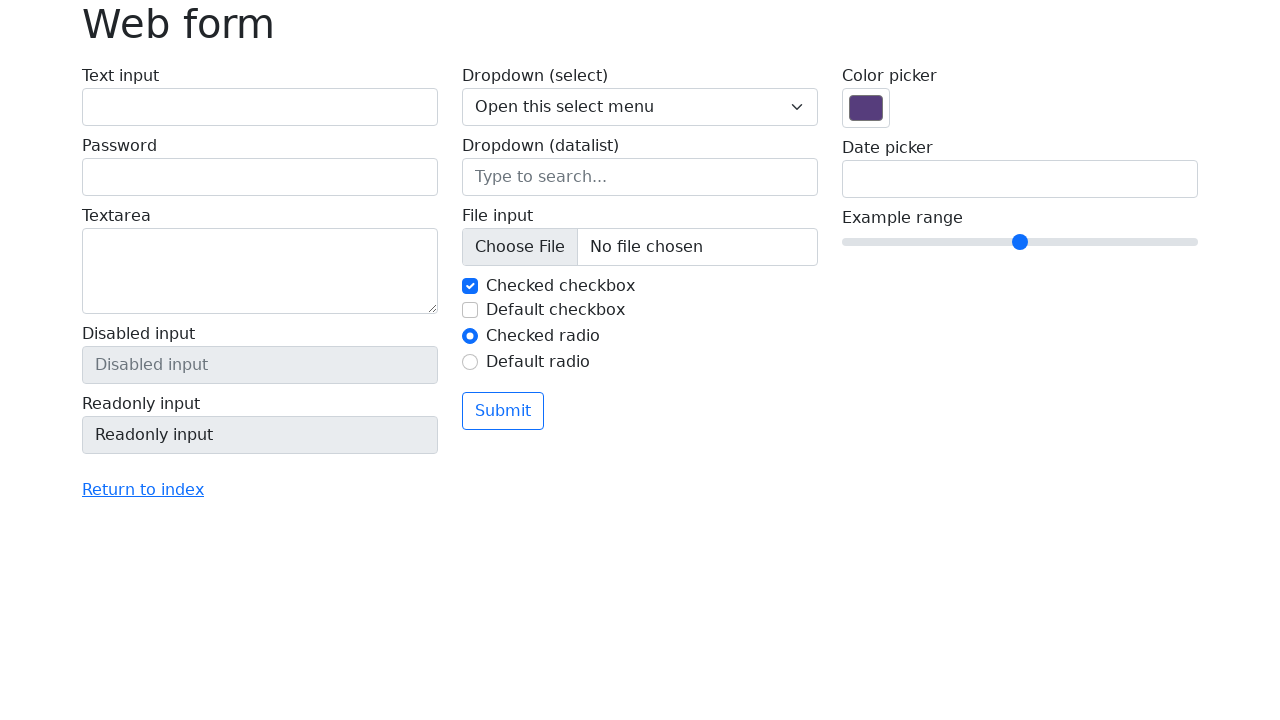

Verified page title is 'Web form'
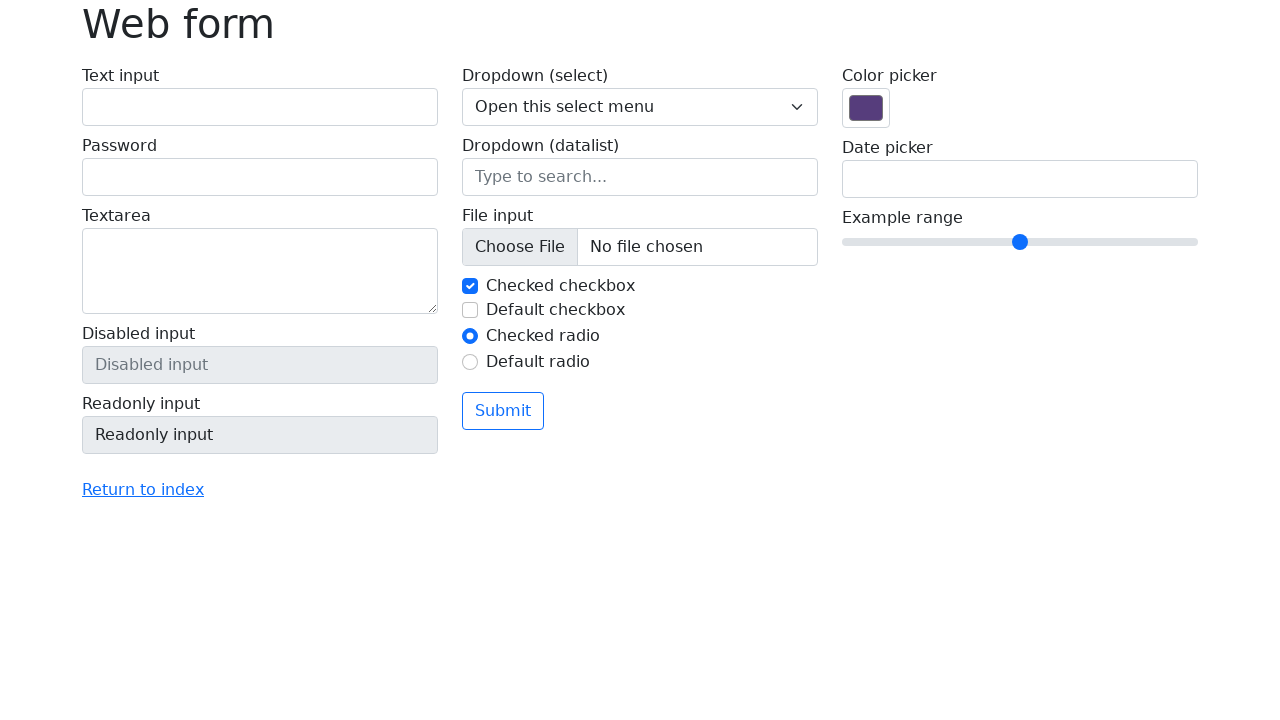

Filled text input field with 'Selenium' on input[name='my-text']
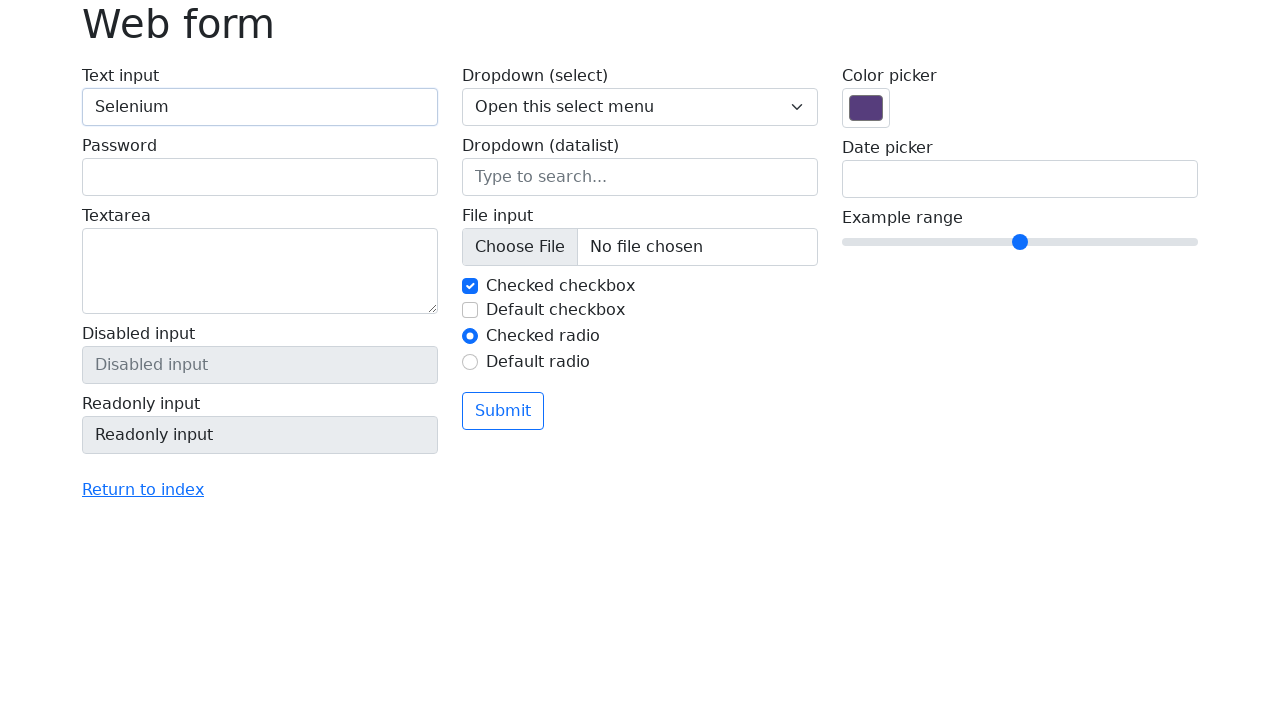

Clicked submit button at (503, 411) on button
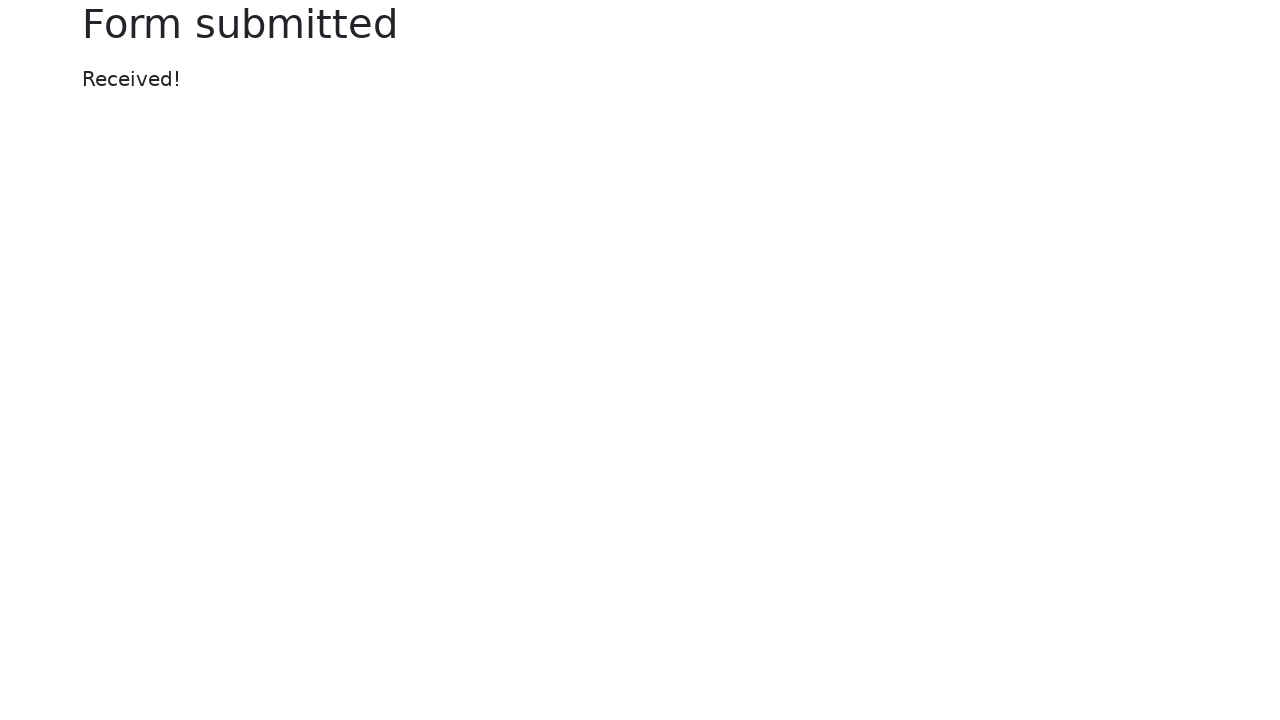

Confirmation message element appeared
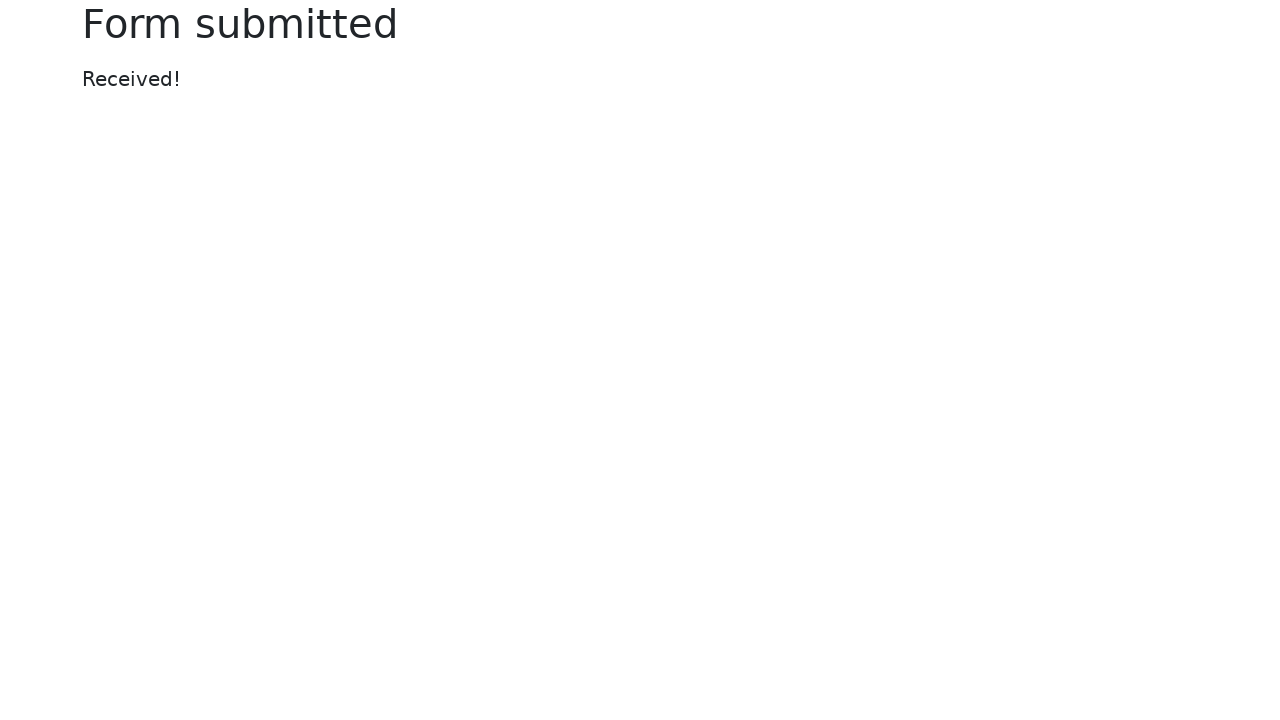

Verified confirmation message displays 'Received!'
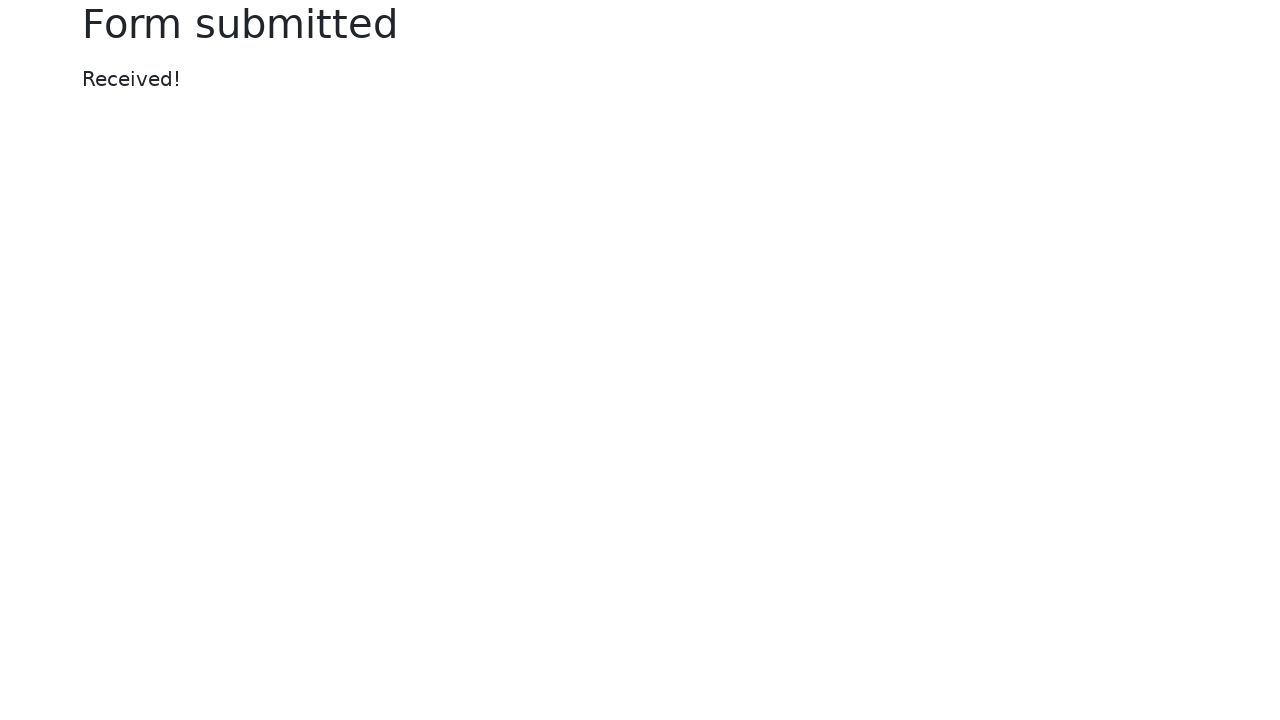

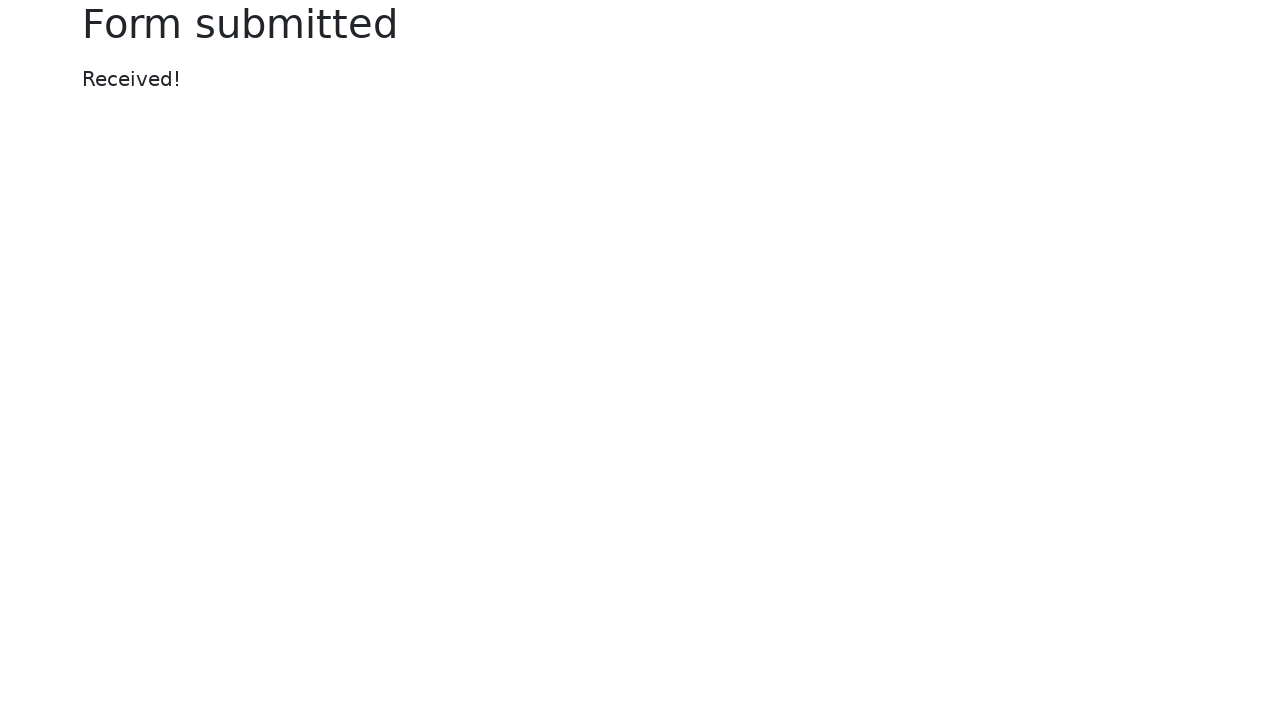